Tests JavaScript alert handling by interacting with three types of alerts: a simple OK alert, a confirm dialog with OK/Cancel options, and a prompt dialog with an input field.

Starting URL: https://www.lambdatest.com/selenium-playground/javascript-alert-box-demo

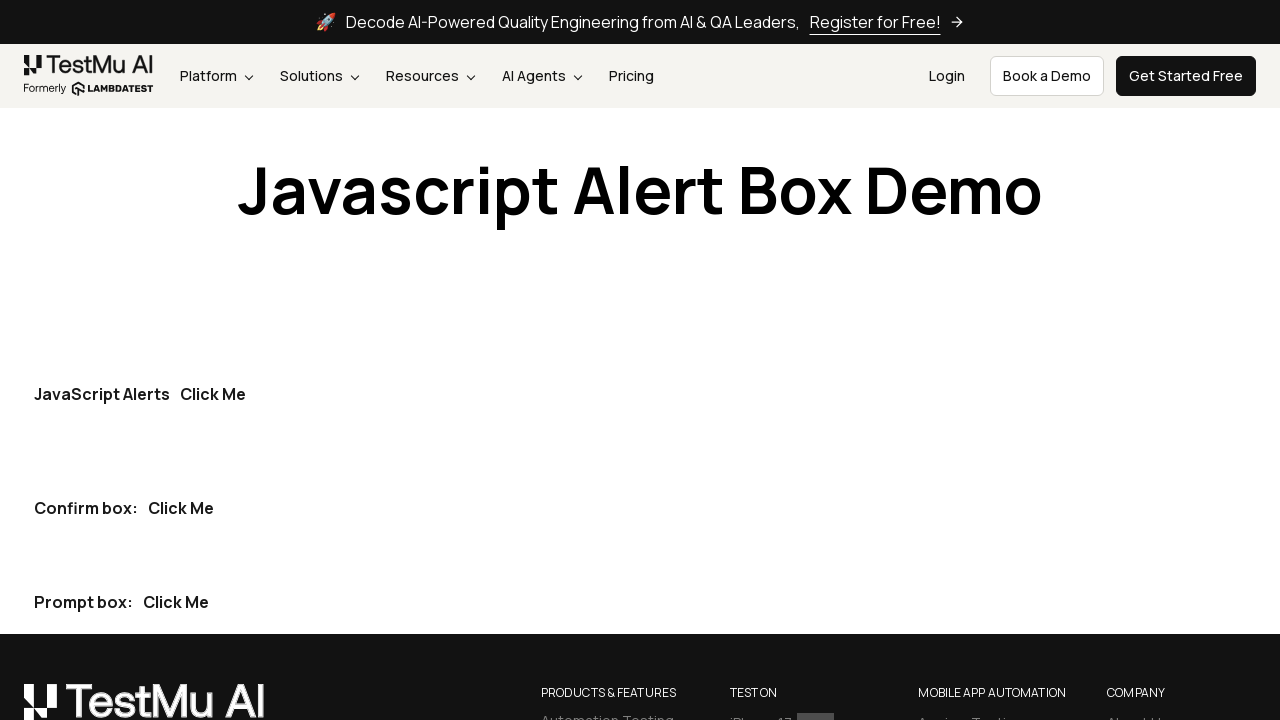

Located all 'Click Me' buttons on the page
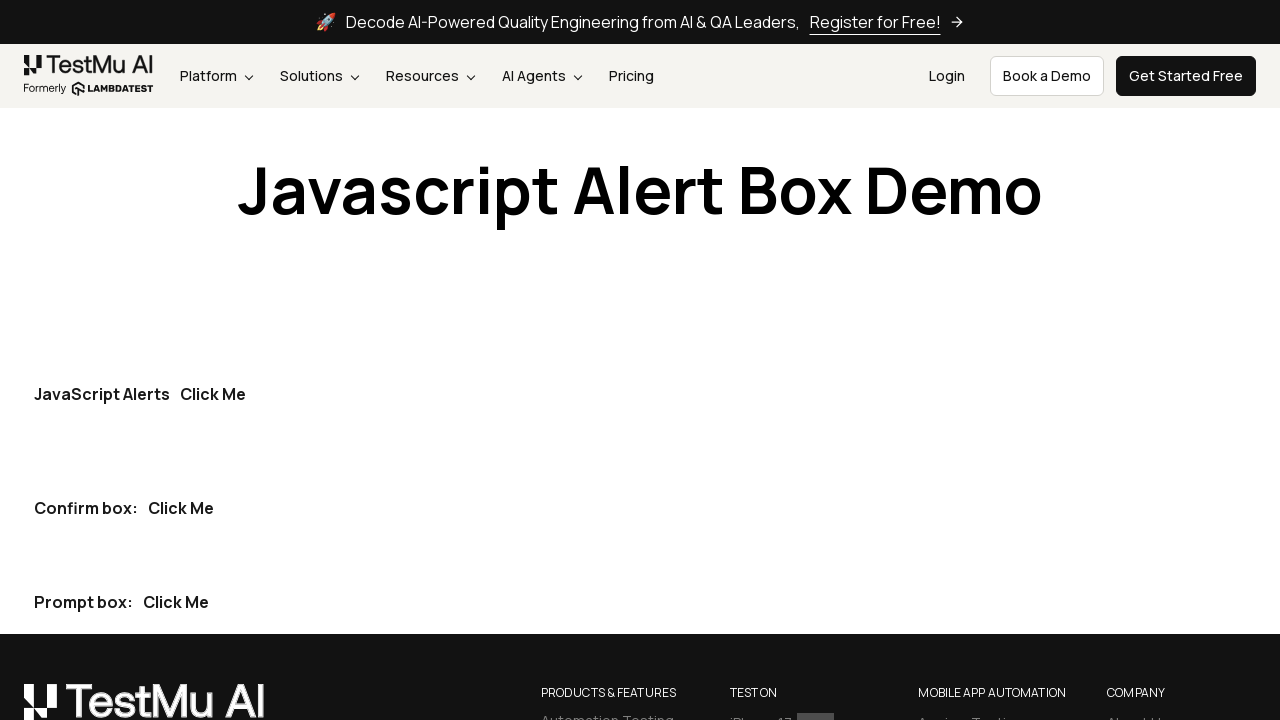

Set up dialog handler to accept simple alert
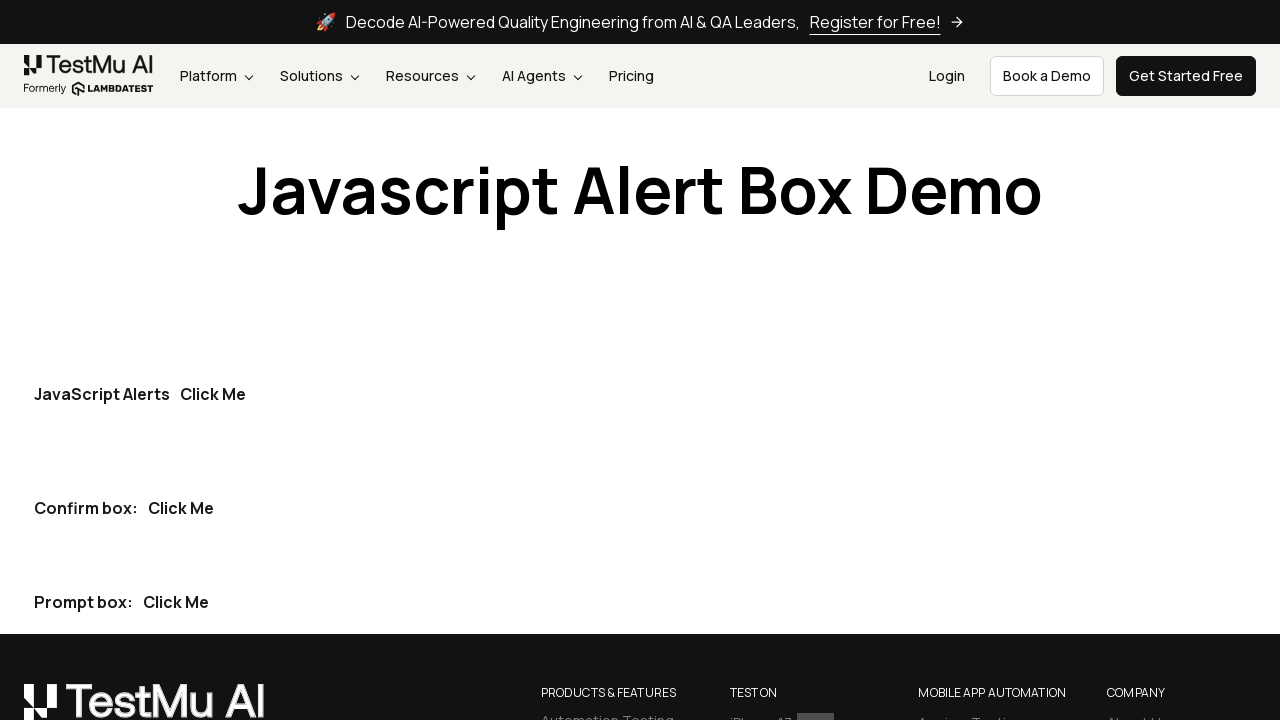

Clicked first 'Click Me' button to trigger simple OK alert at (213, 394) on text='Click Me' >> nth=0
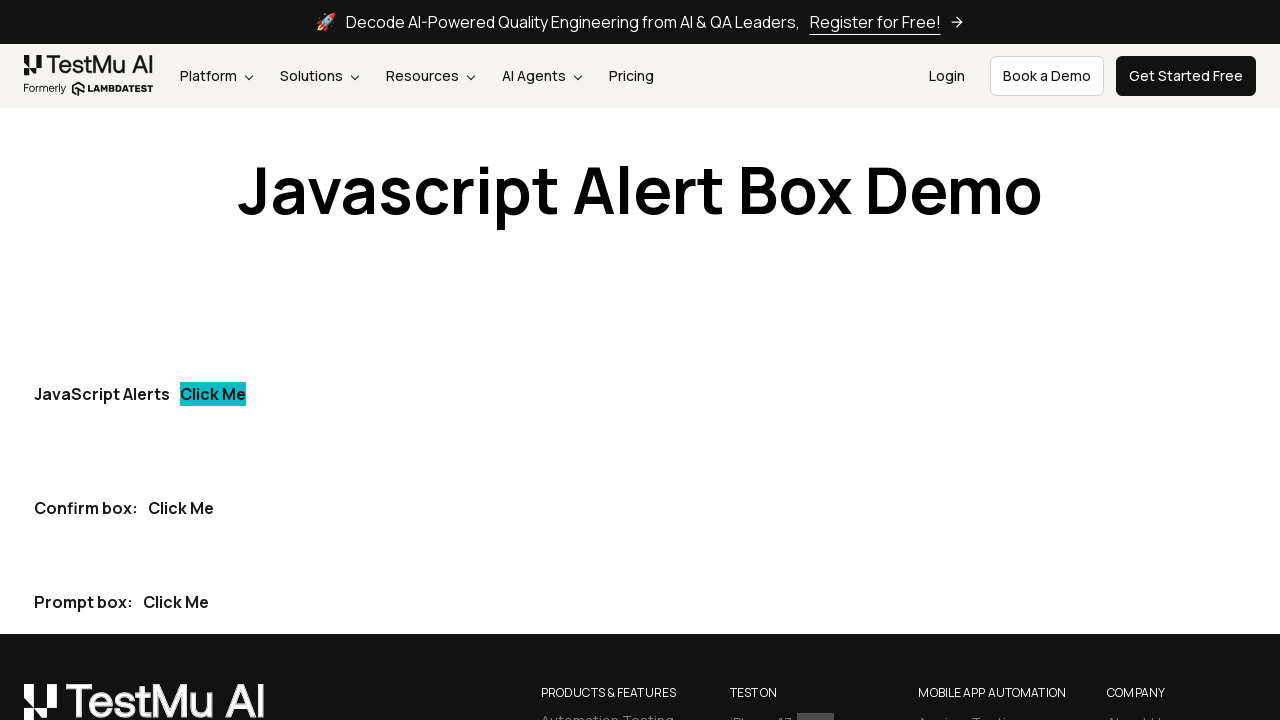

Set up dialog handler to accept confirm dialog
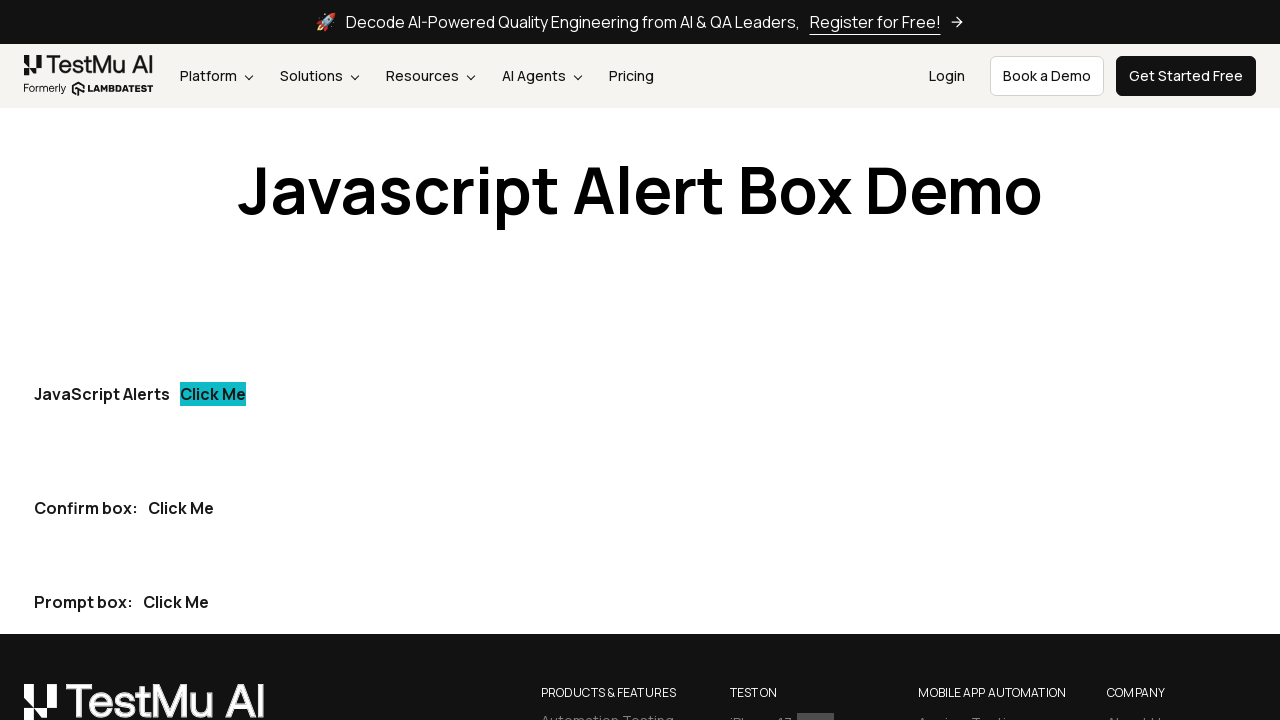

Clicked second 'Click Me' button to trigger confirm dialog at (181, 508) on text='Click Me' >> nth=1
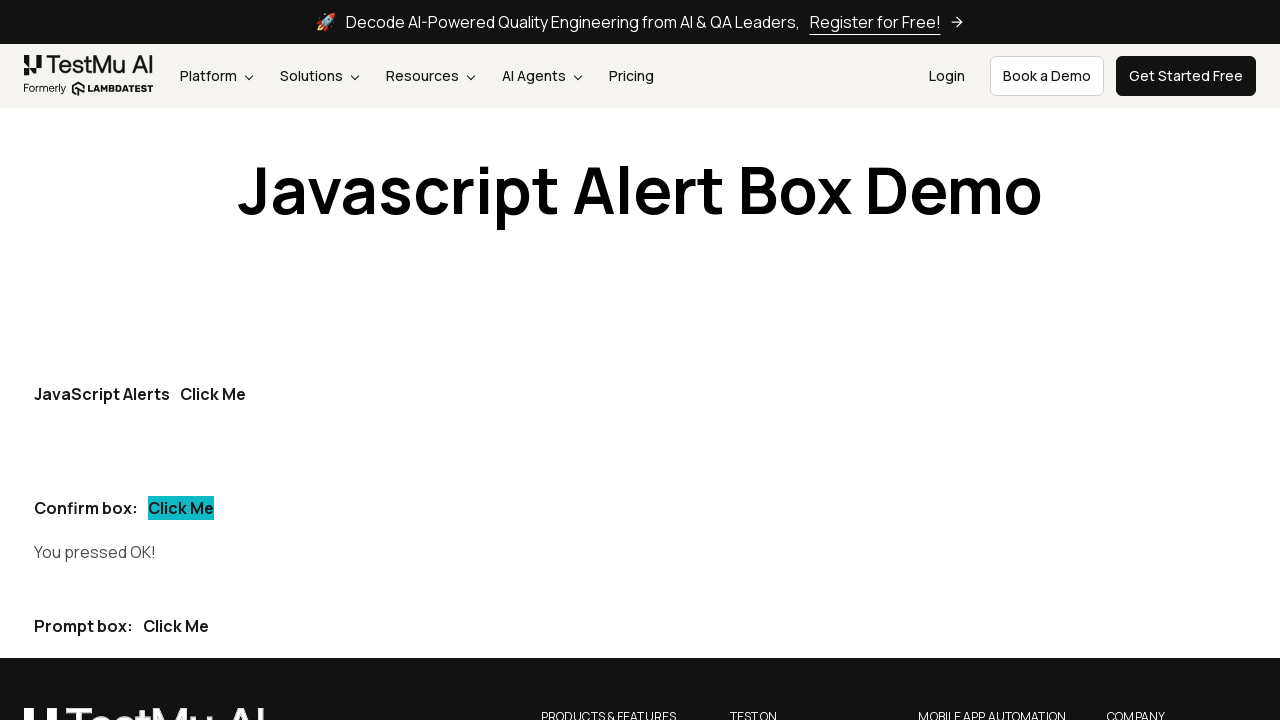

Confirmed that confirm dialog result is displayed
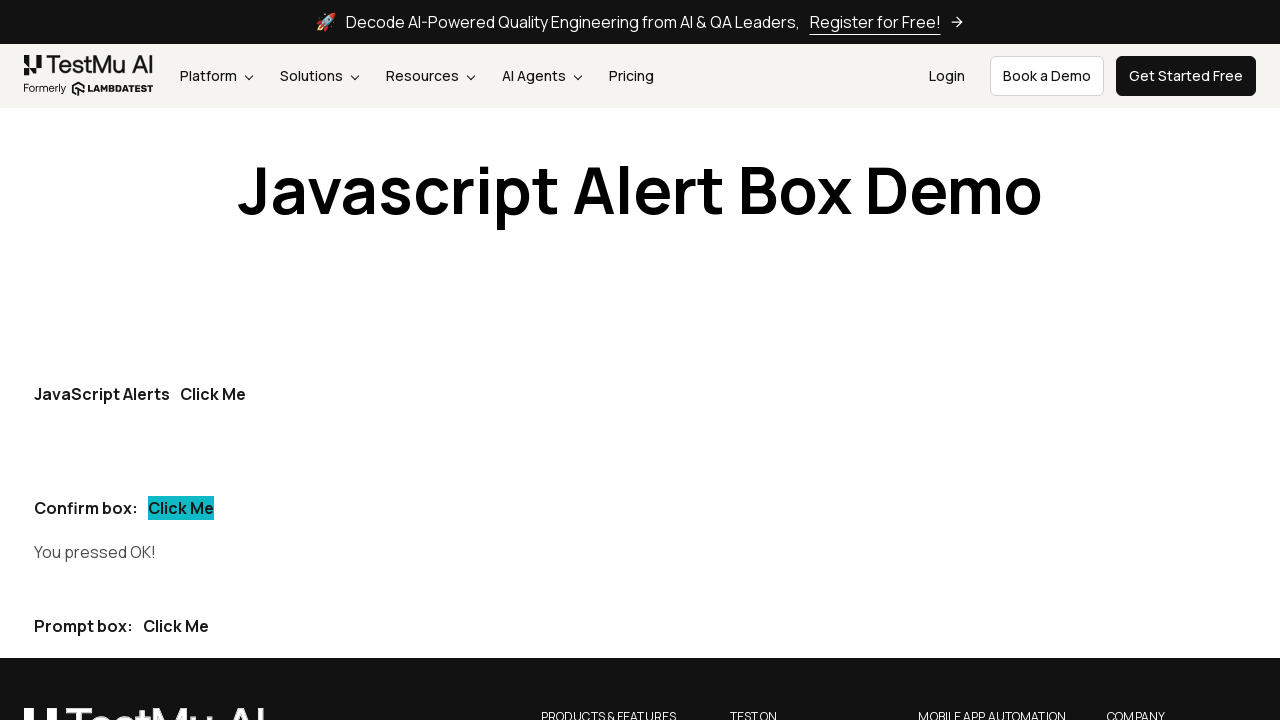

Set up dialog handler to accept prompt dialog with input 'Pavlo'
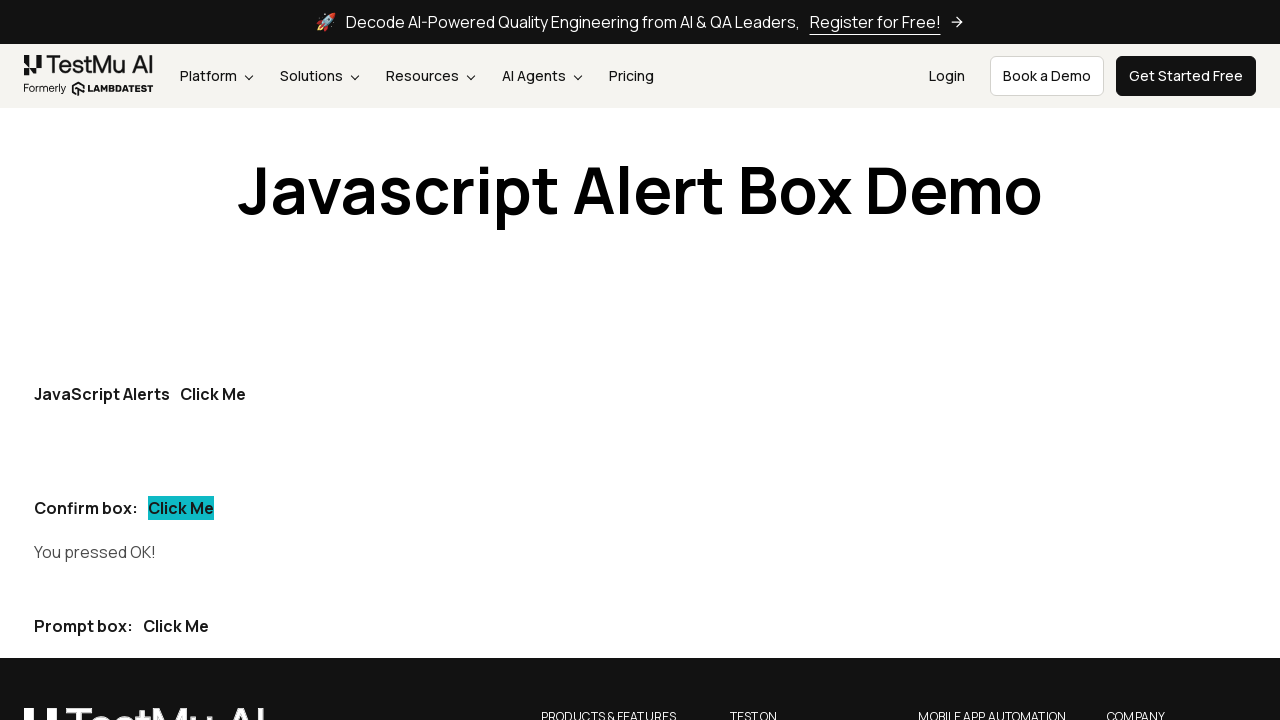

Clicked third 'Click Me' button to trigger prompt dialog at (176, 626) on text='Click Me' >> nth=-1
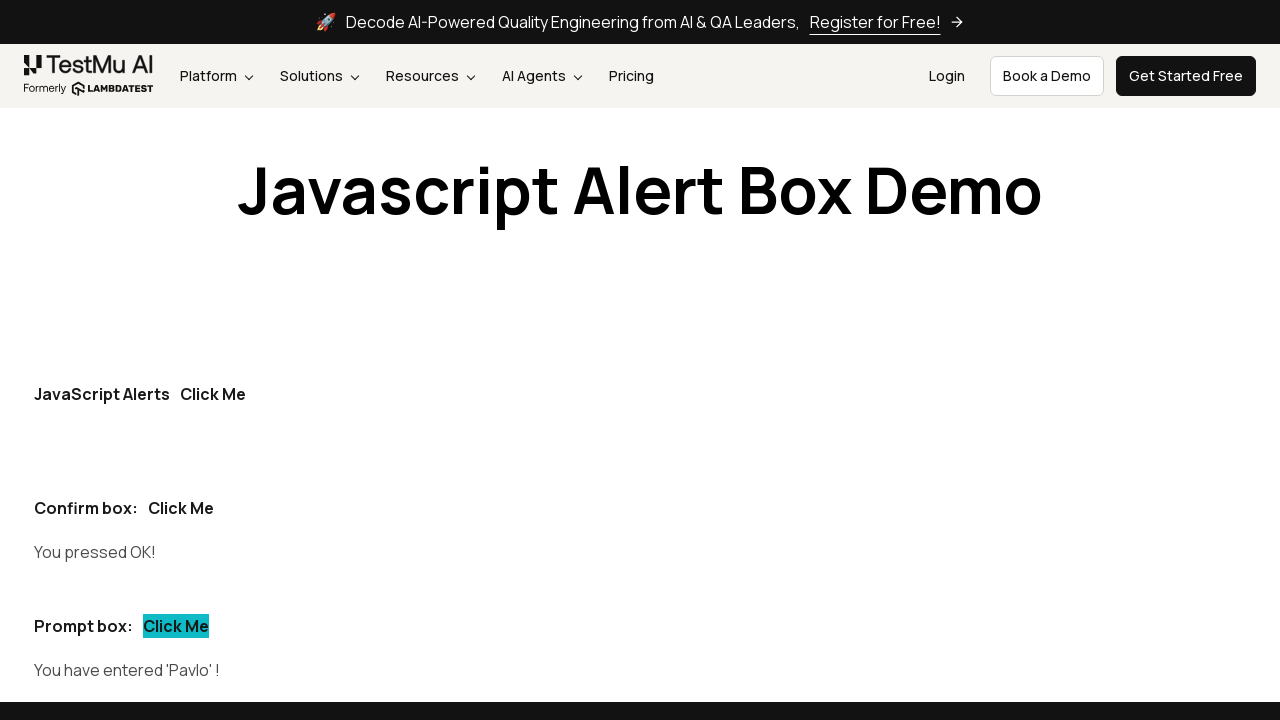

Confirmed that prompt dialog result is displayed
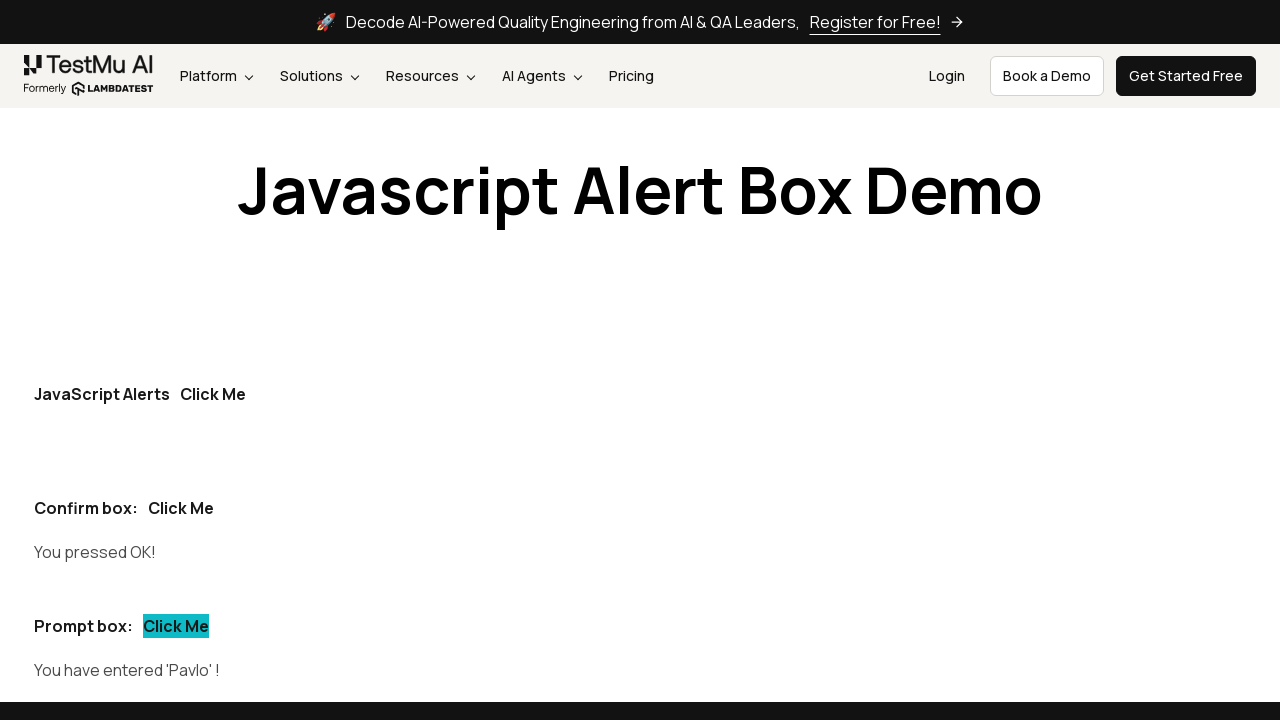

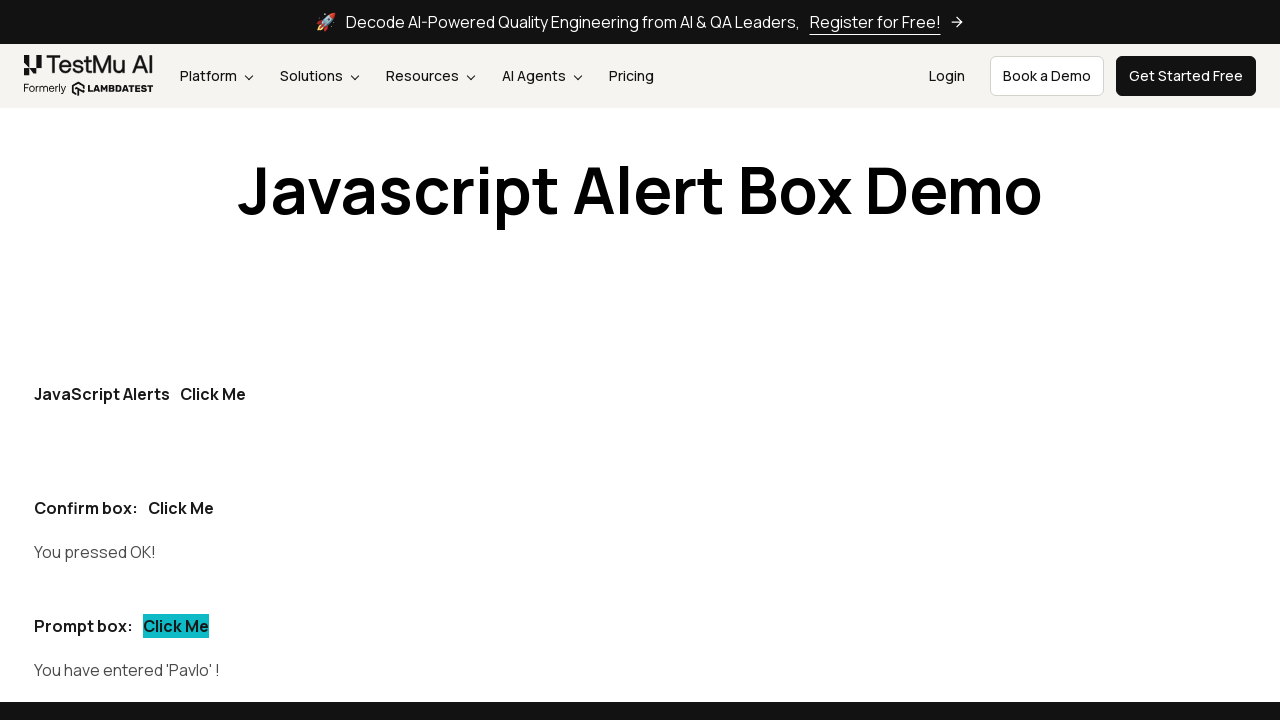